Tests clicking a primary button on the UI Testing Playground class attribute page, repeating the action 3 times to verify button click functionality.

Starting URL: http://uitestingplayground.com/classattr

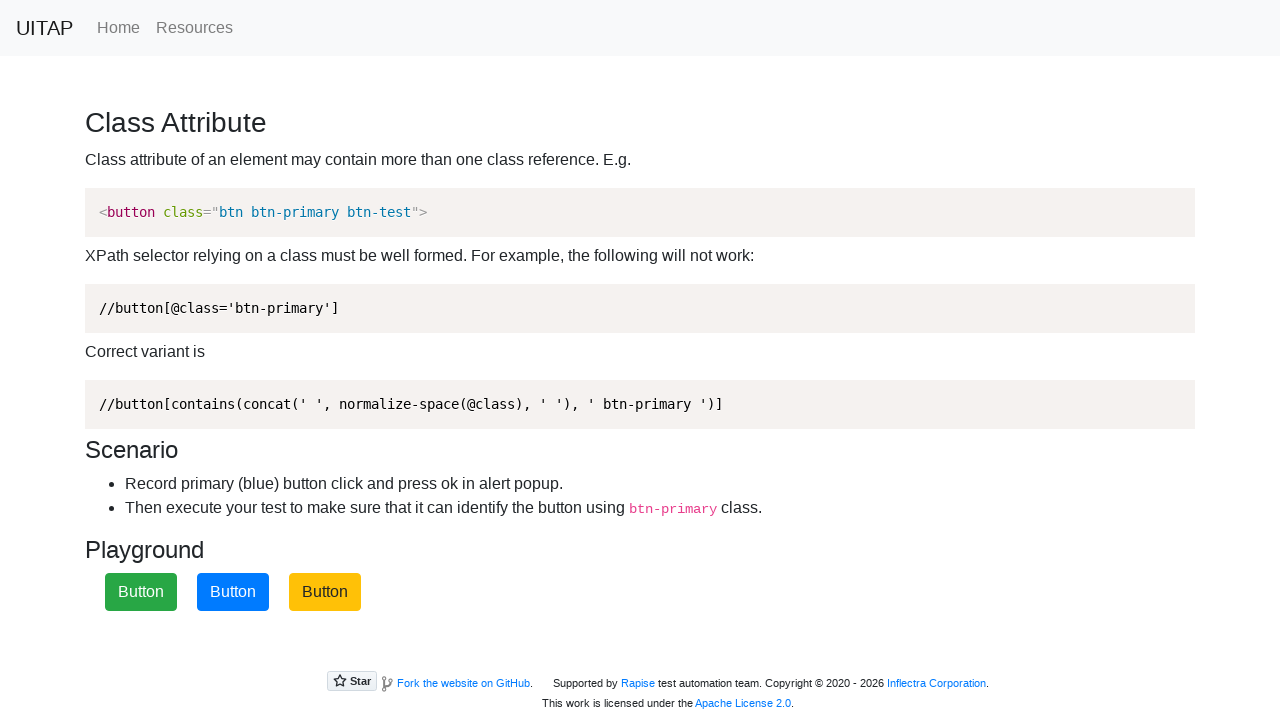

Clicked primary button on class attribute page (iteration 1) at (233, 592) on button.btn-primary
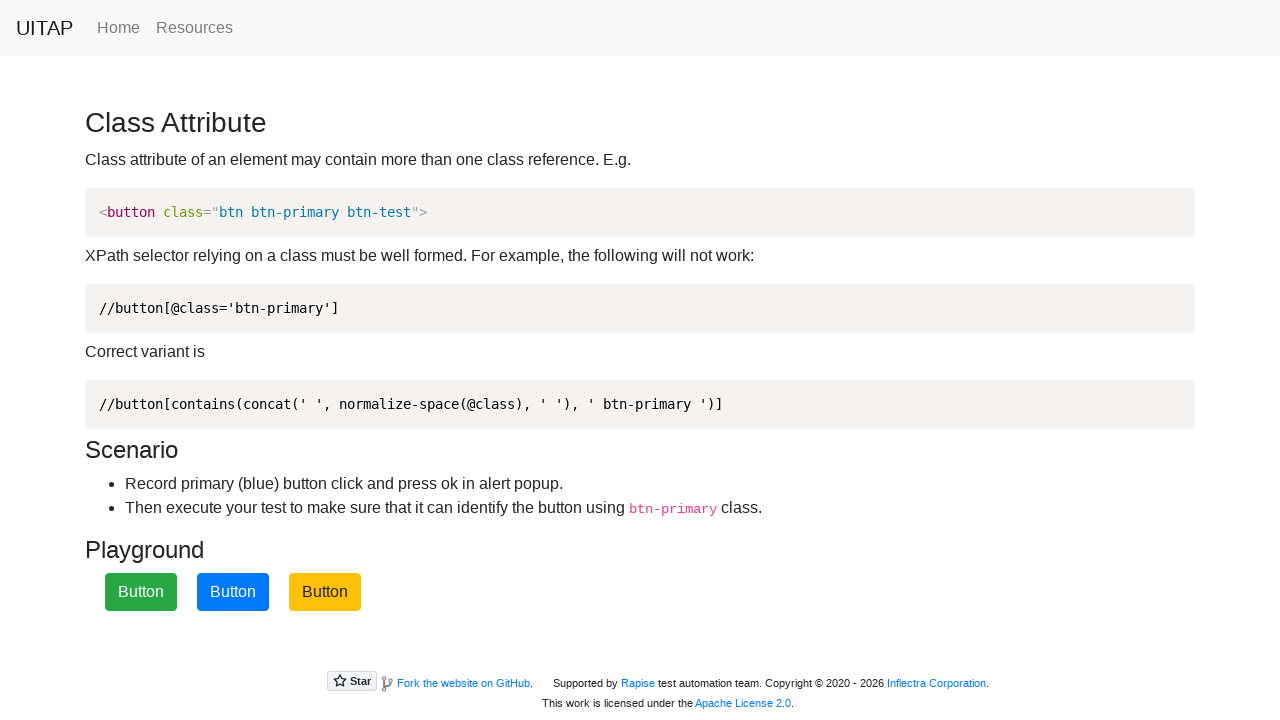

Set up dialog handler to accept alerts
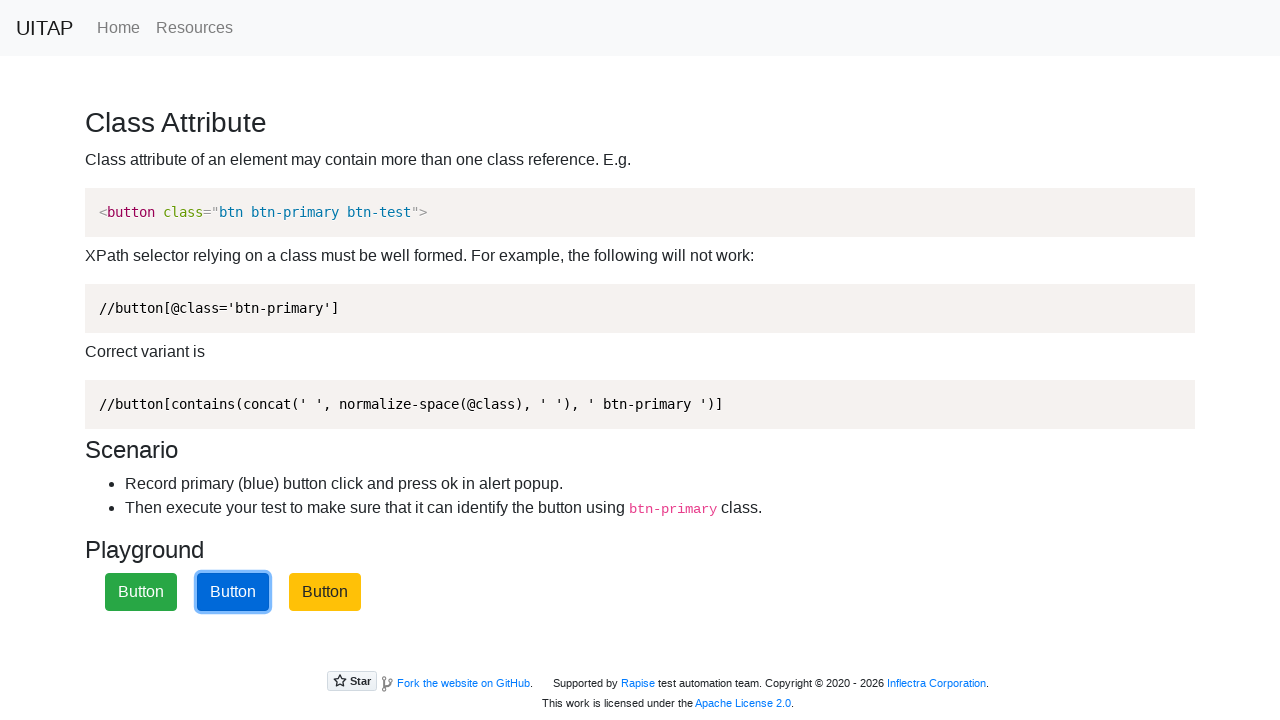

Navigated to class attribute page (iteration 2)
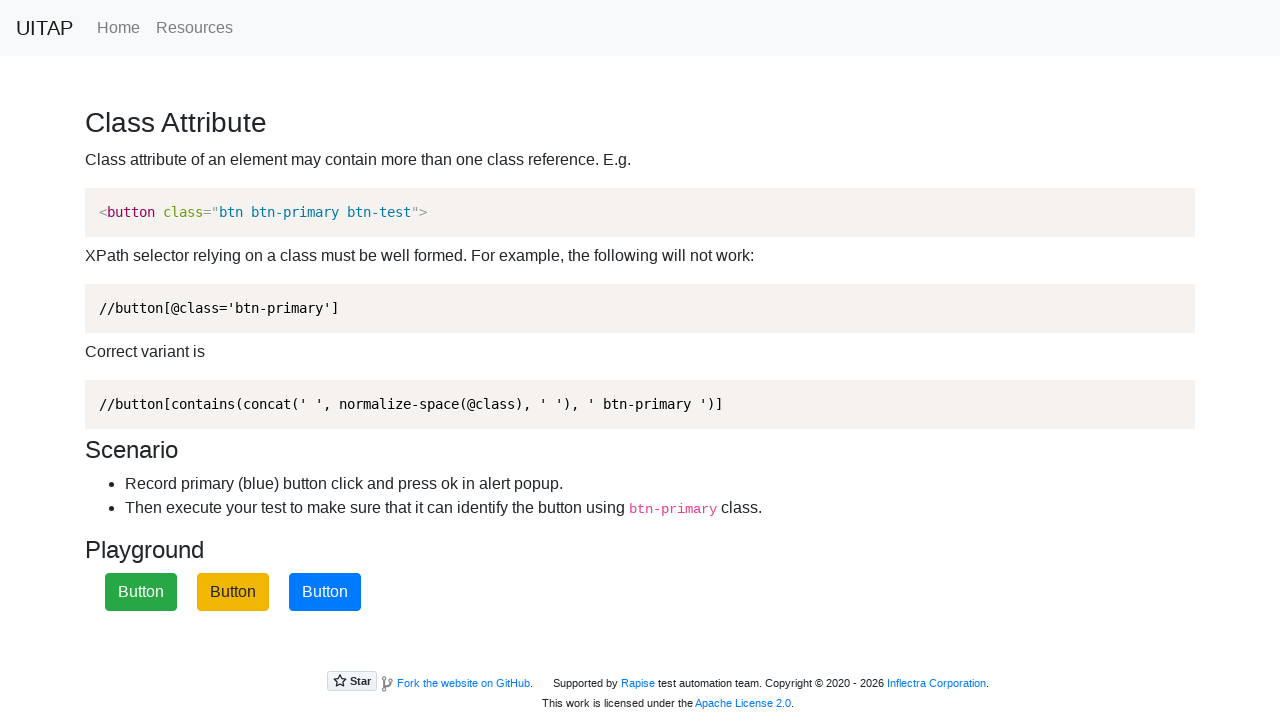

Clicked primary button on class attribute page (iteration 2) at (325, 592) on button.btn-primary
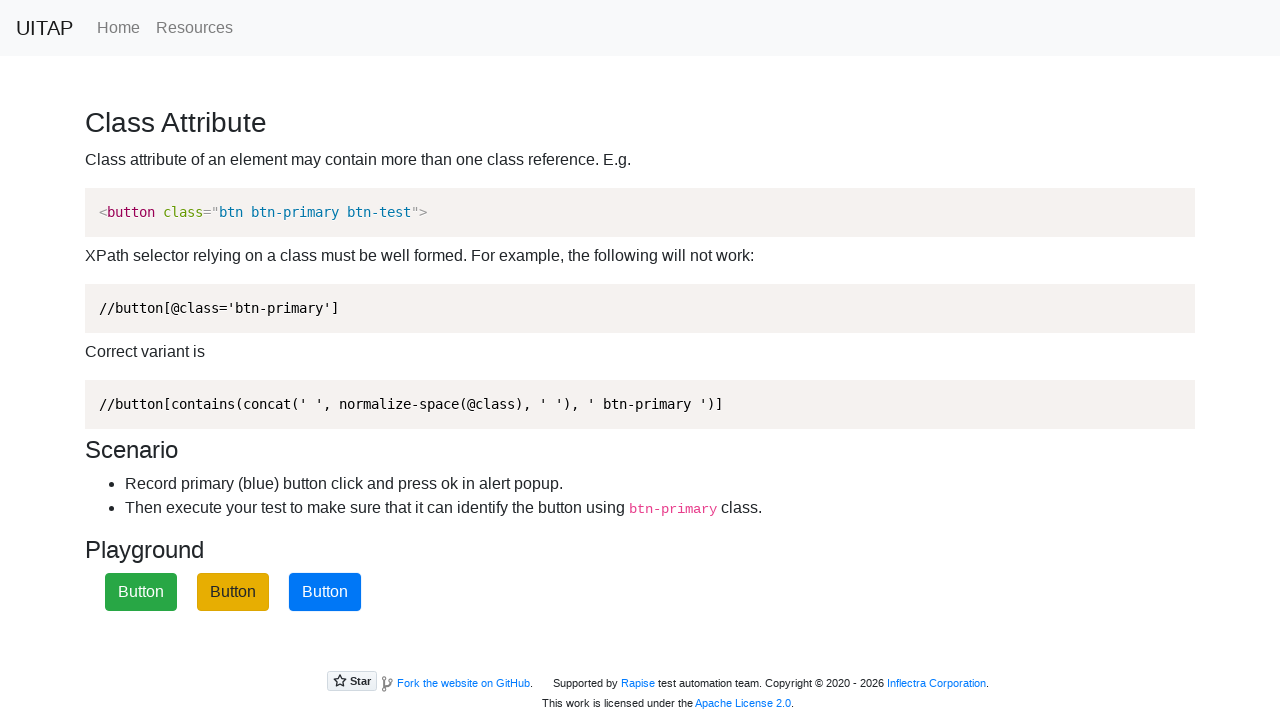

Navigated to class attribute page (iteration 3)
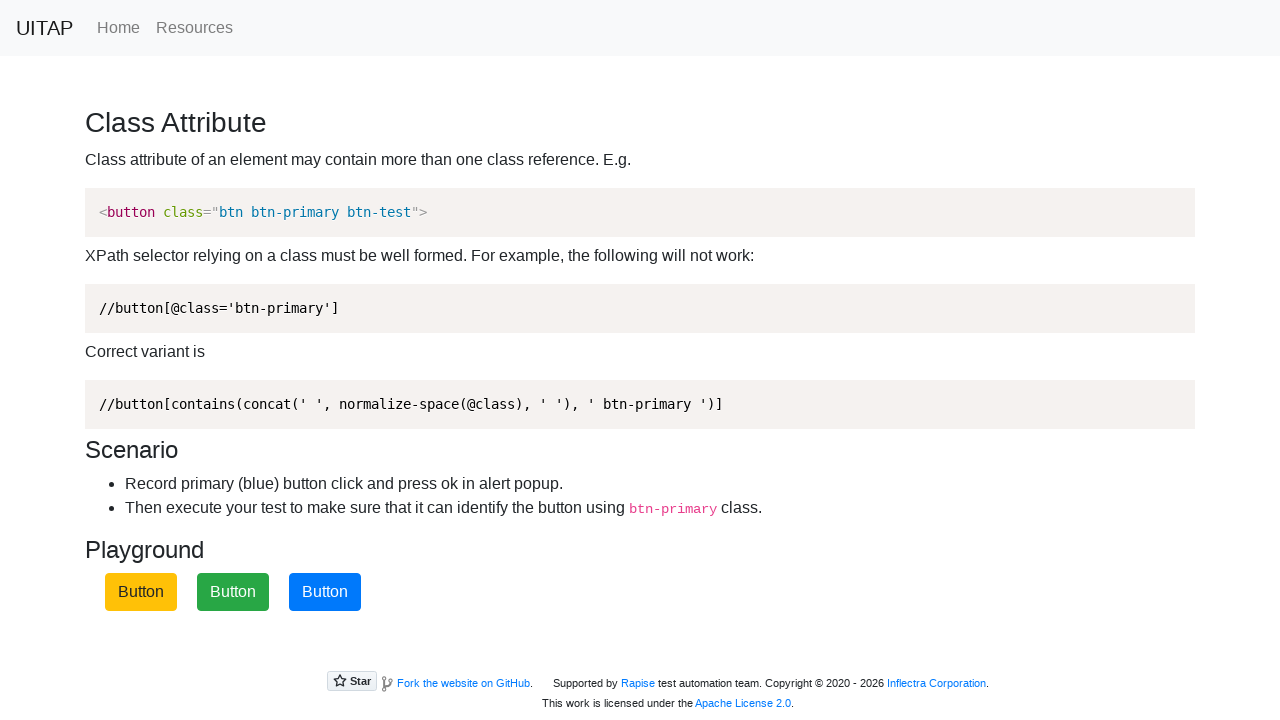

Clicked primary button on class attribute page (iteration 3) at (325, 592) on button.btn-primary
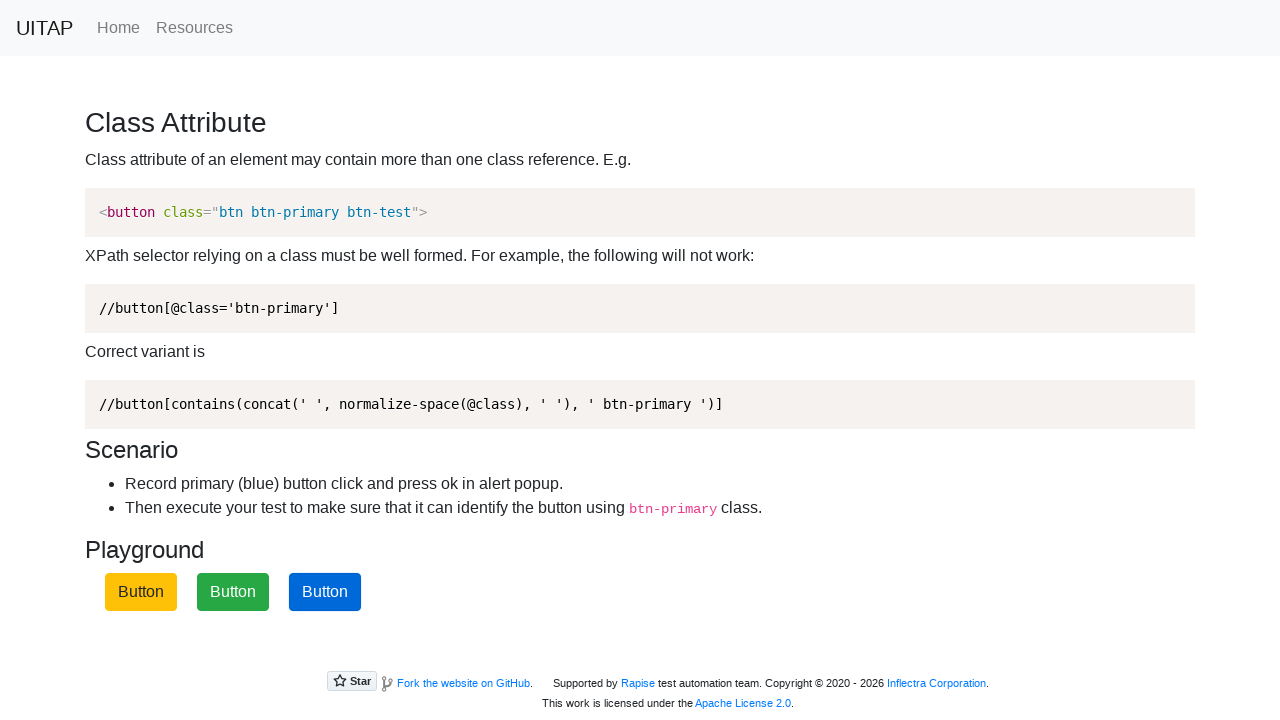

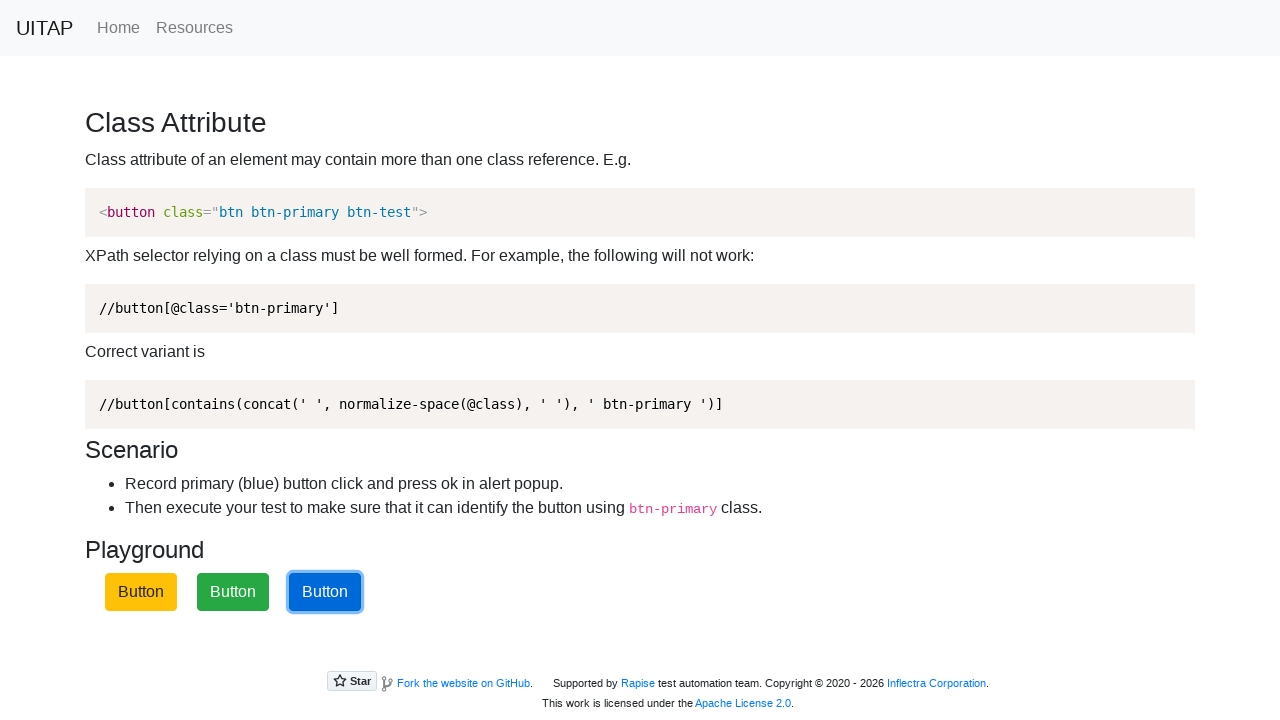